Tests selectable list functionality by selecting multiple items using Ctrl+Click, moving them between lists, and reordering items using control buttons

Starting URL: https://www.leafground.com/list.xhtml

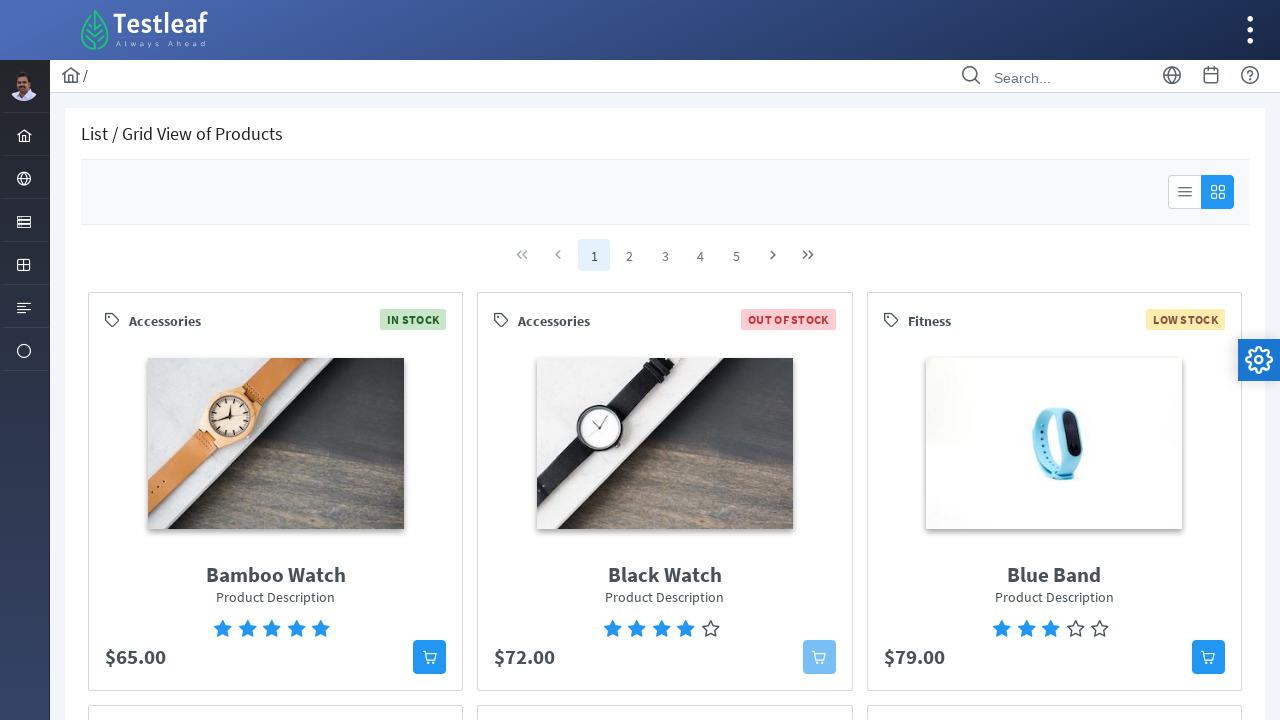

Waited for pick list to load
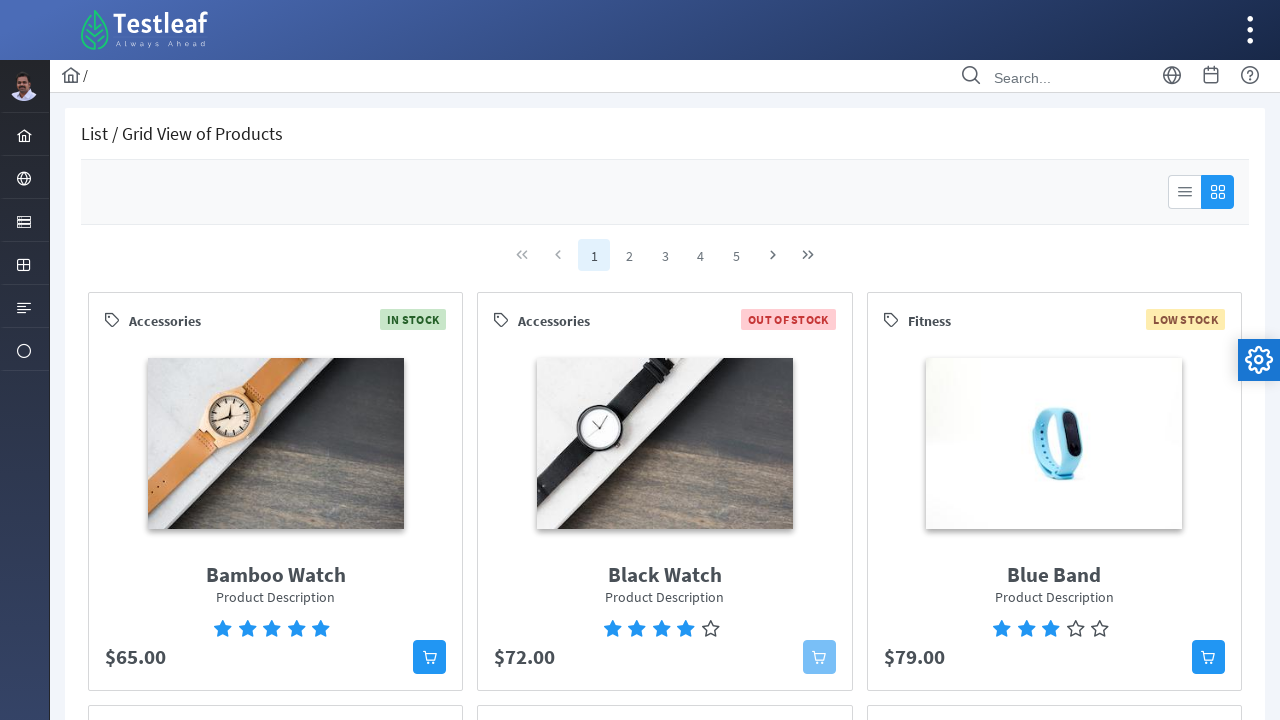

Located first item in source list
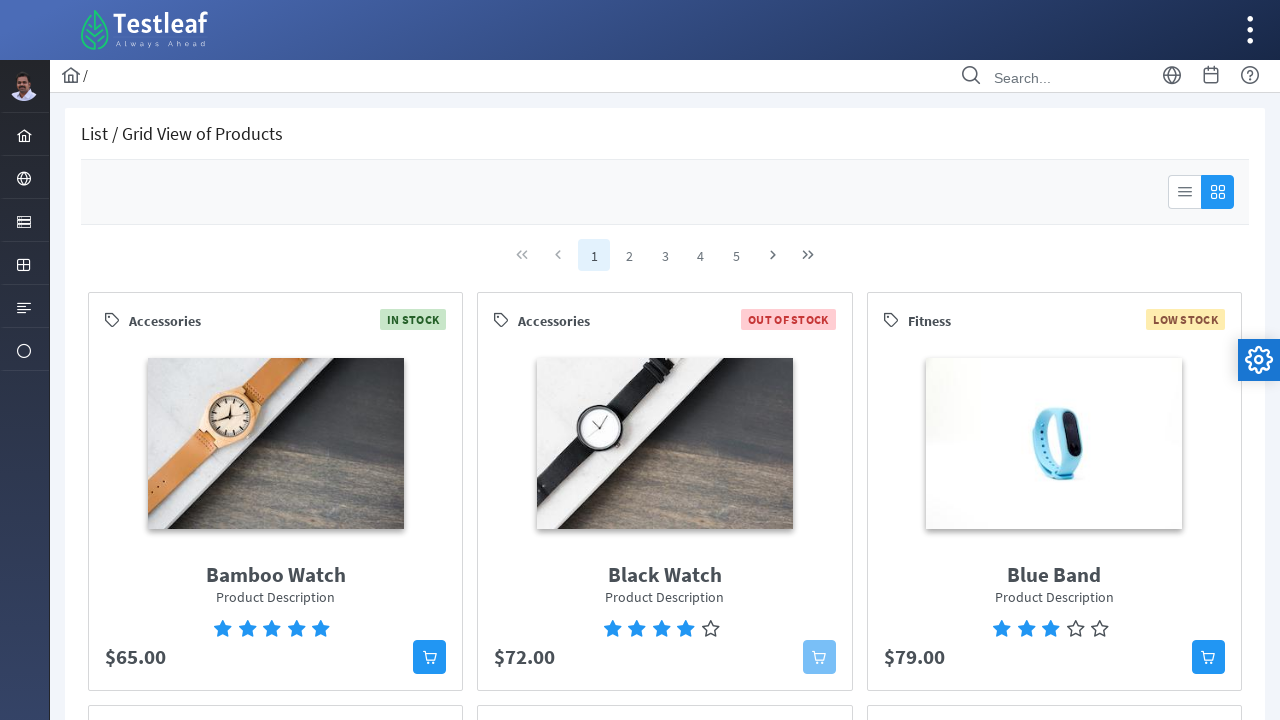

Located second item in source list
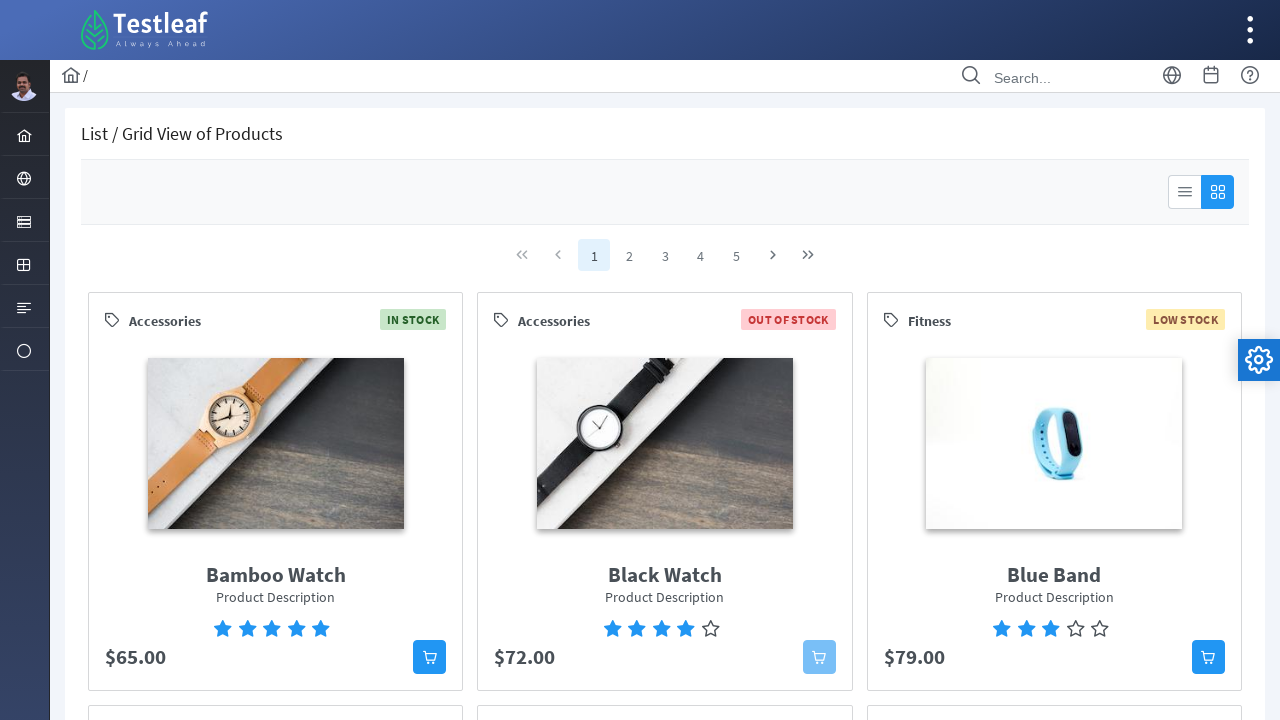

Clicked first item in source list at (291, 472) on xpath=//*[@id='pickList']/div[2]/ul/li >> nth=0
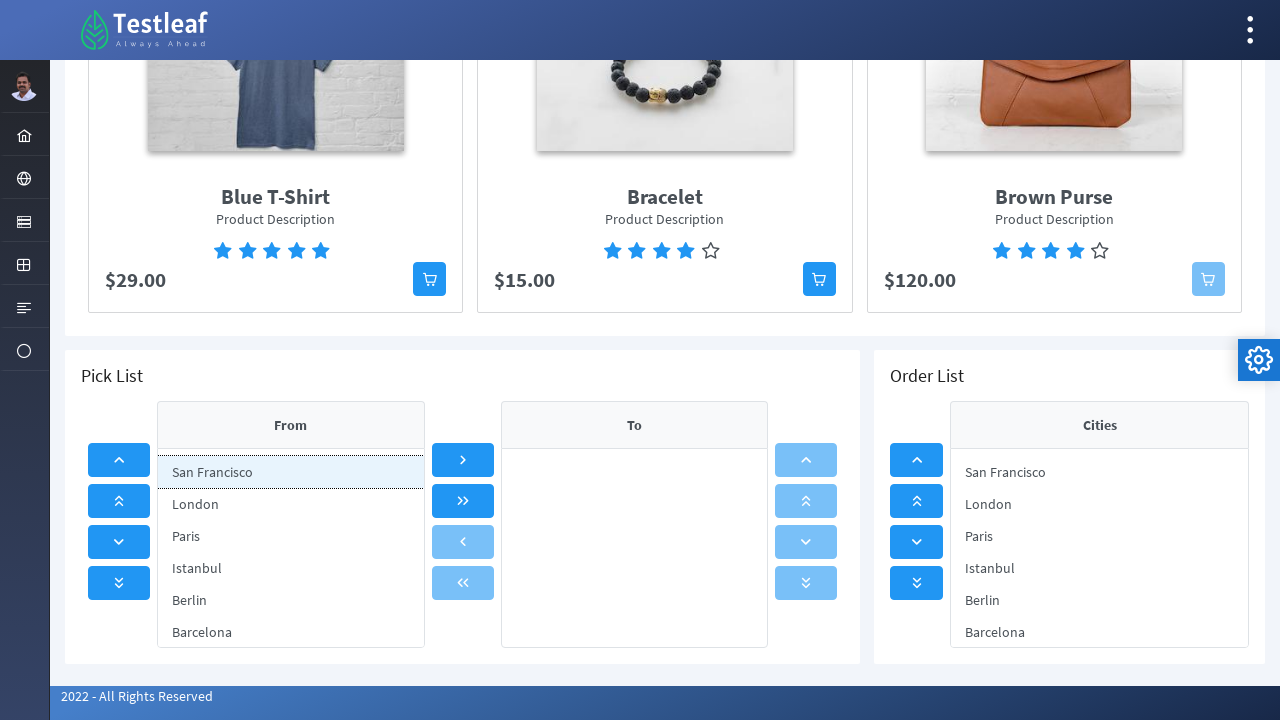

Ctrl+clicked second item to multi-select at (291, 504) on xpath=//*[@id='pickList']/div[2]/ul/li >> nth=1
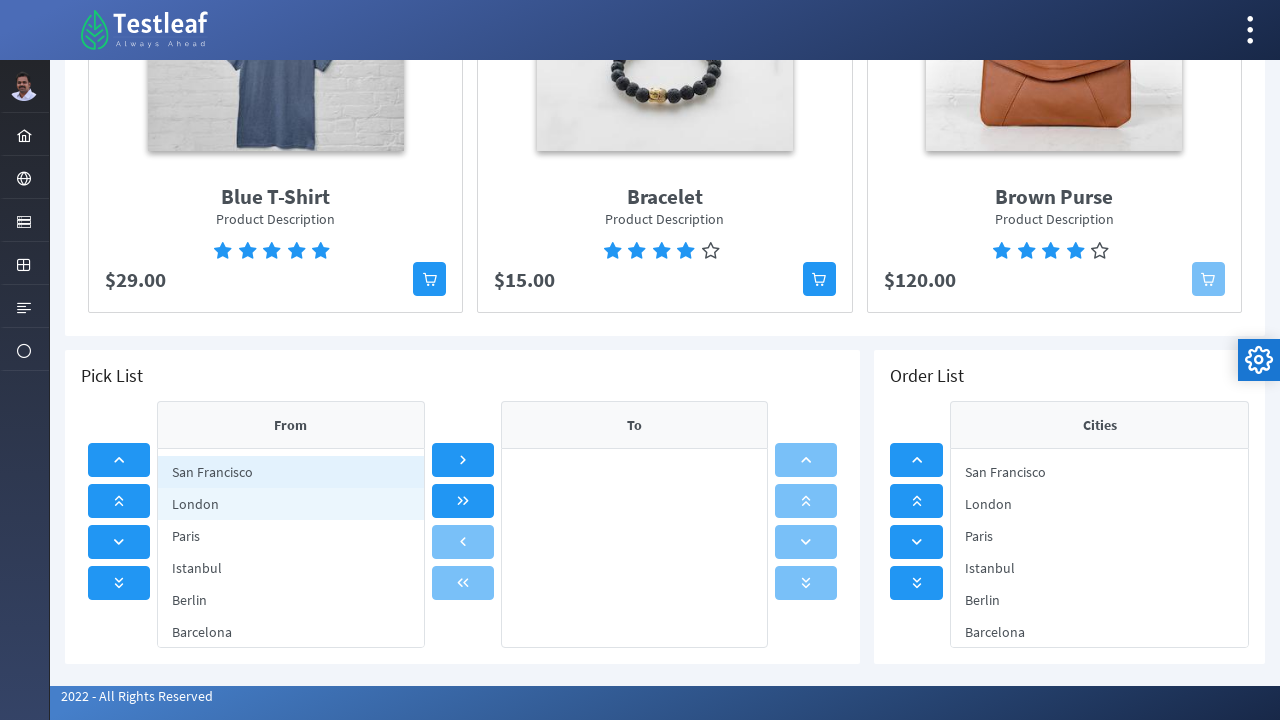

Clicked move button to transfer selected items to target list at (463, 460) on xpath=//*[@id='pickList']/div[3]/div/button[1]
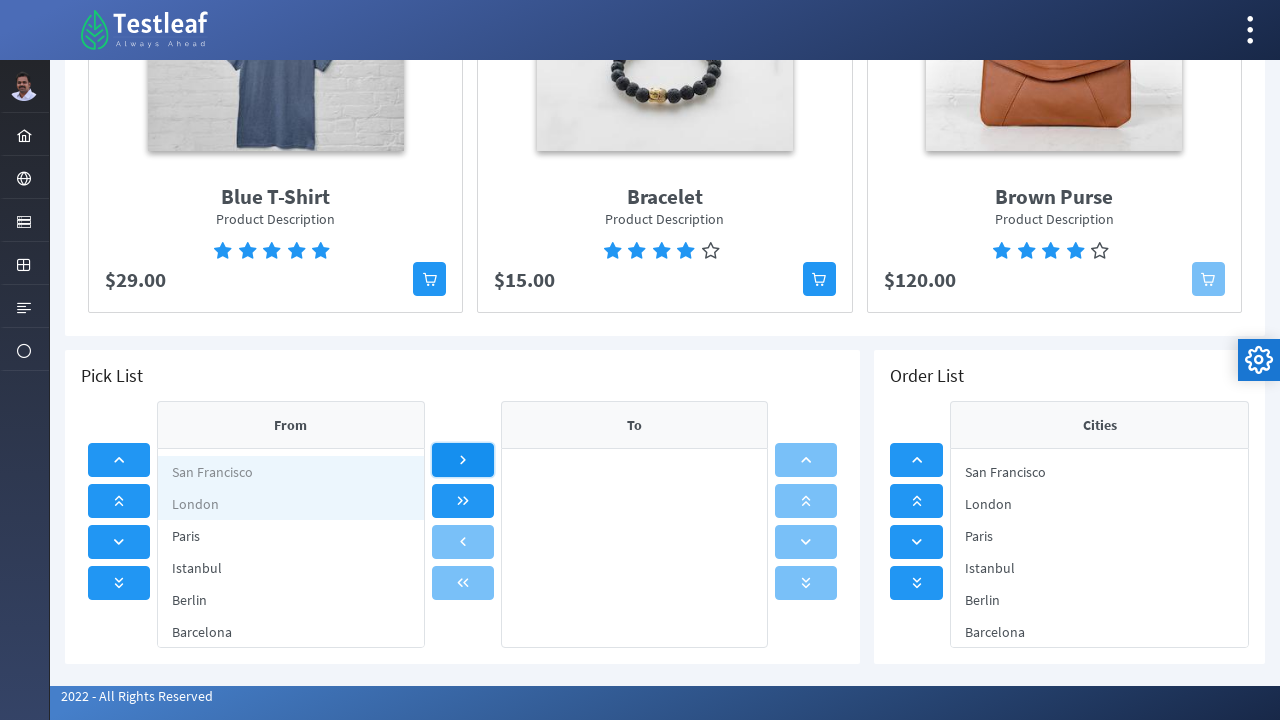

Waited for second list to be populated with transferred items
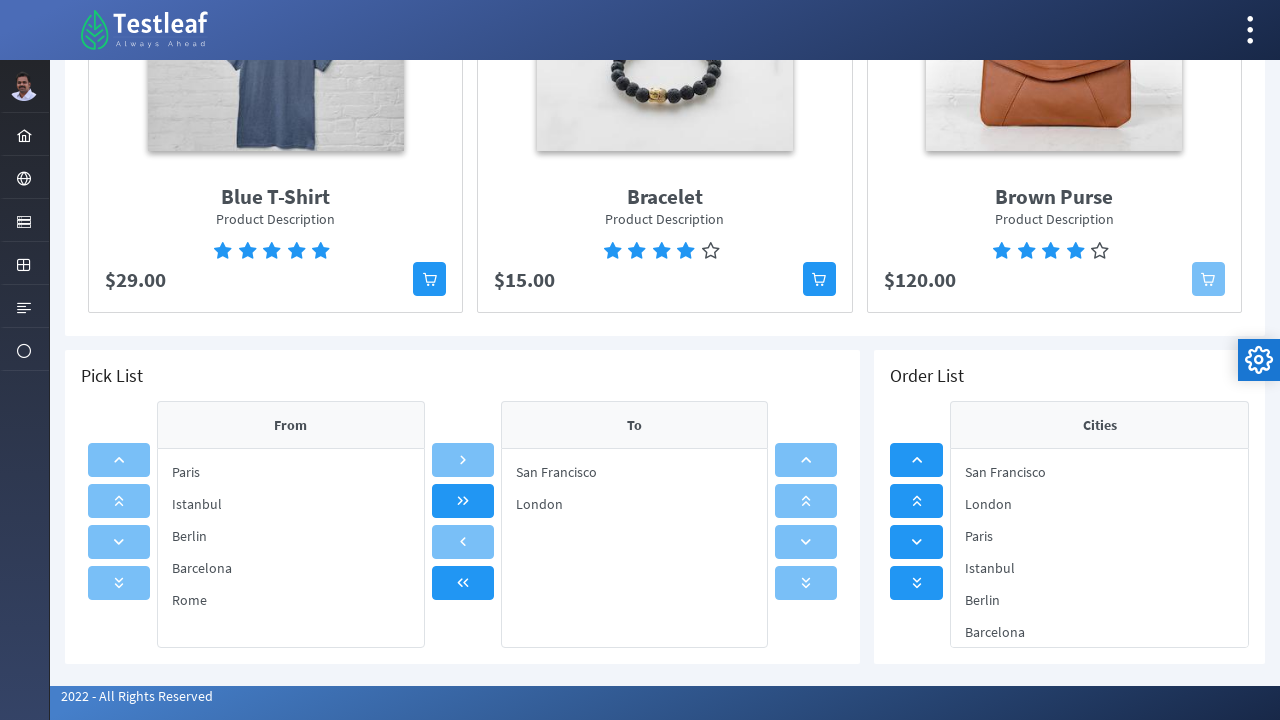

Located cities in second list
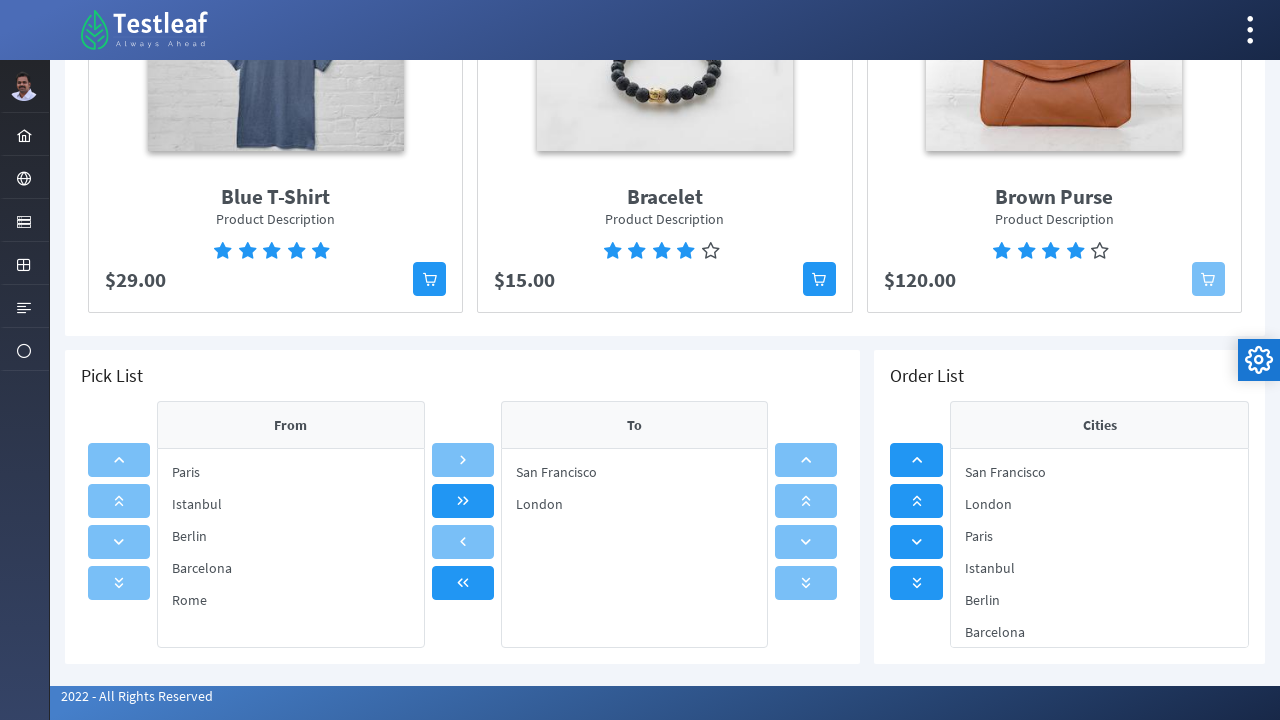

Clicked first city in second list at (1100, 472) on xpath=//*[@id='j_idt111']/div/div[2]/ul/li >> nth=0
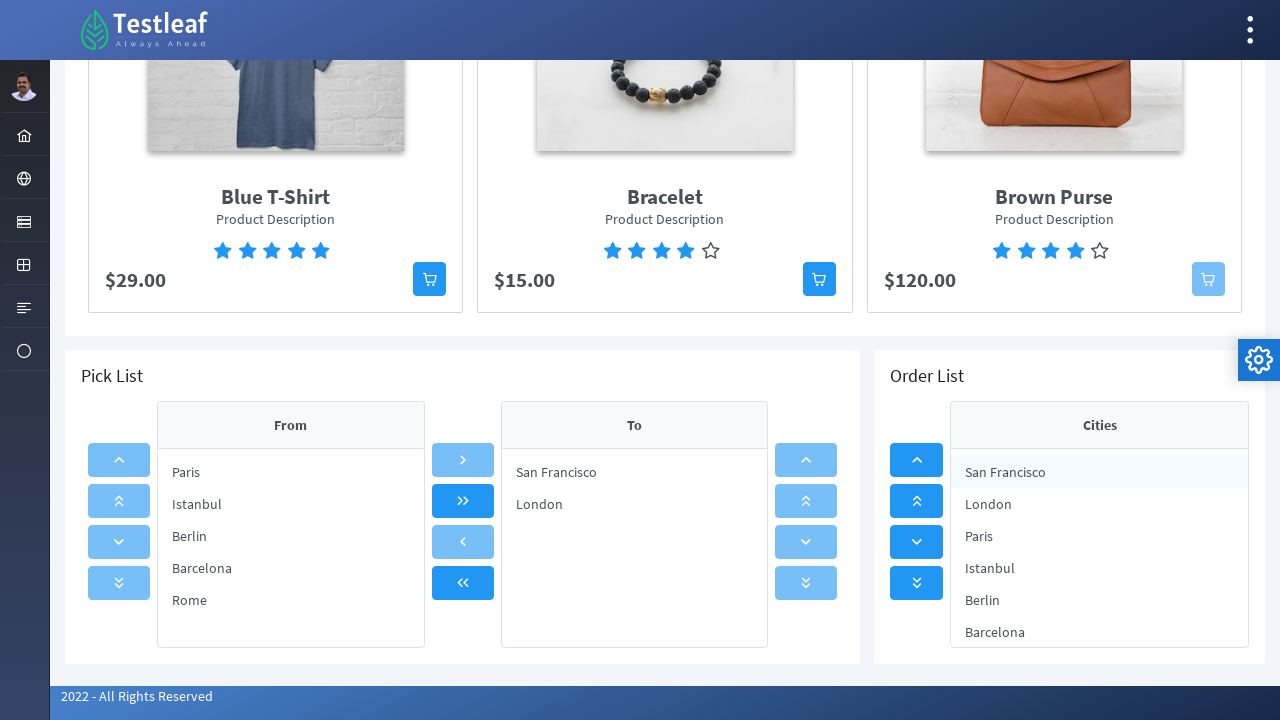

Ctrl+clicked second city to add to selection at (1100, 504) on xpath=//*[@id='j_idt111']/div/div[2]/ul/li >> nth=1
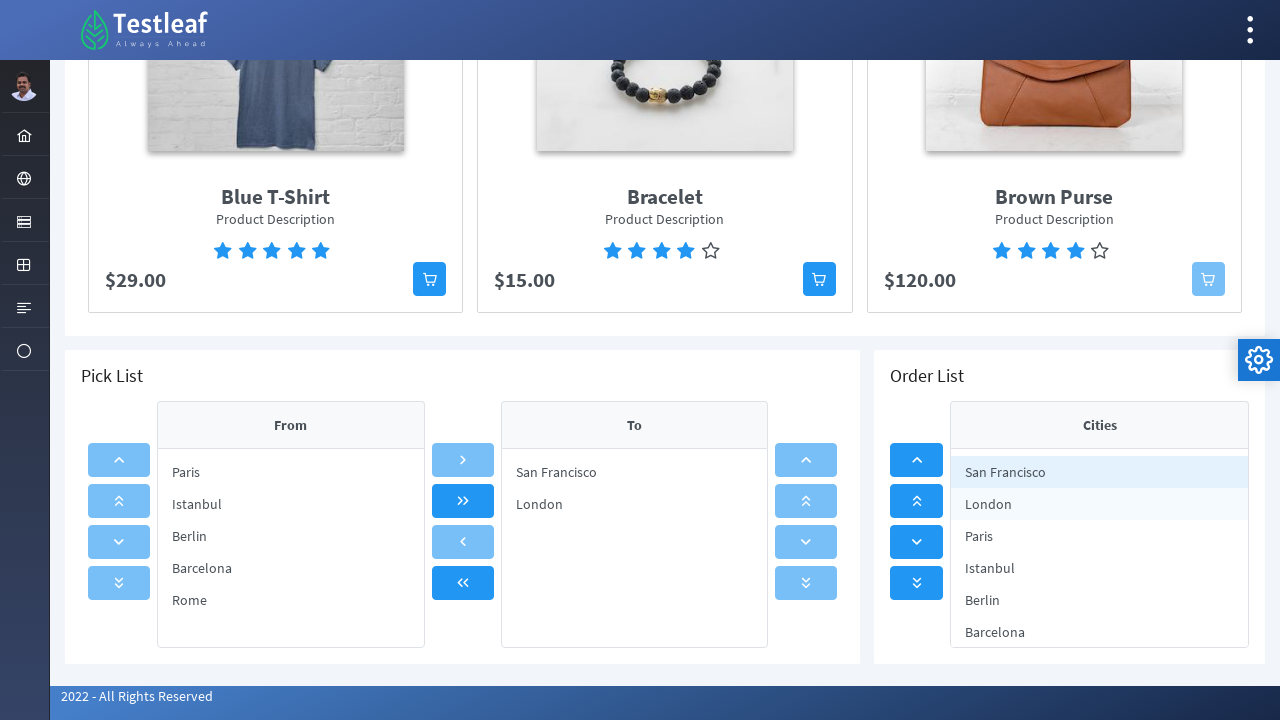

Ctrl+clicked fourth city to add to selection at (1100, 568) on xpath=//*[@id='j_idt111']/div/div[2]/ul/li >> nth=3
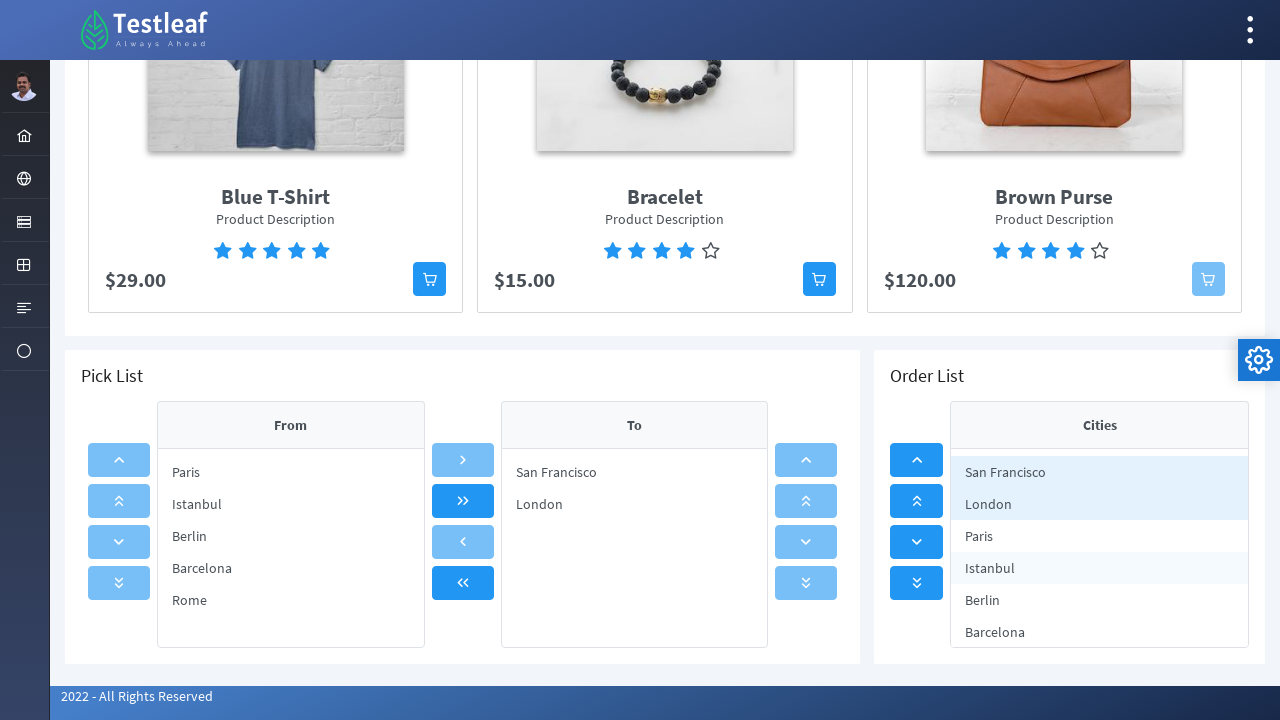

Clicked down button to reorder selected cities at (917, 583) on xpath=//*[@id='j_idt111']/div/div[1]/button[4]
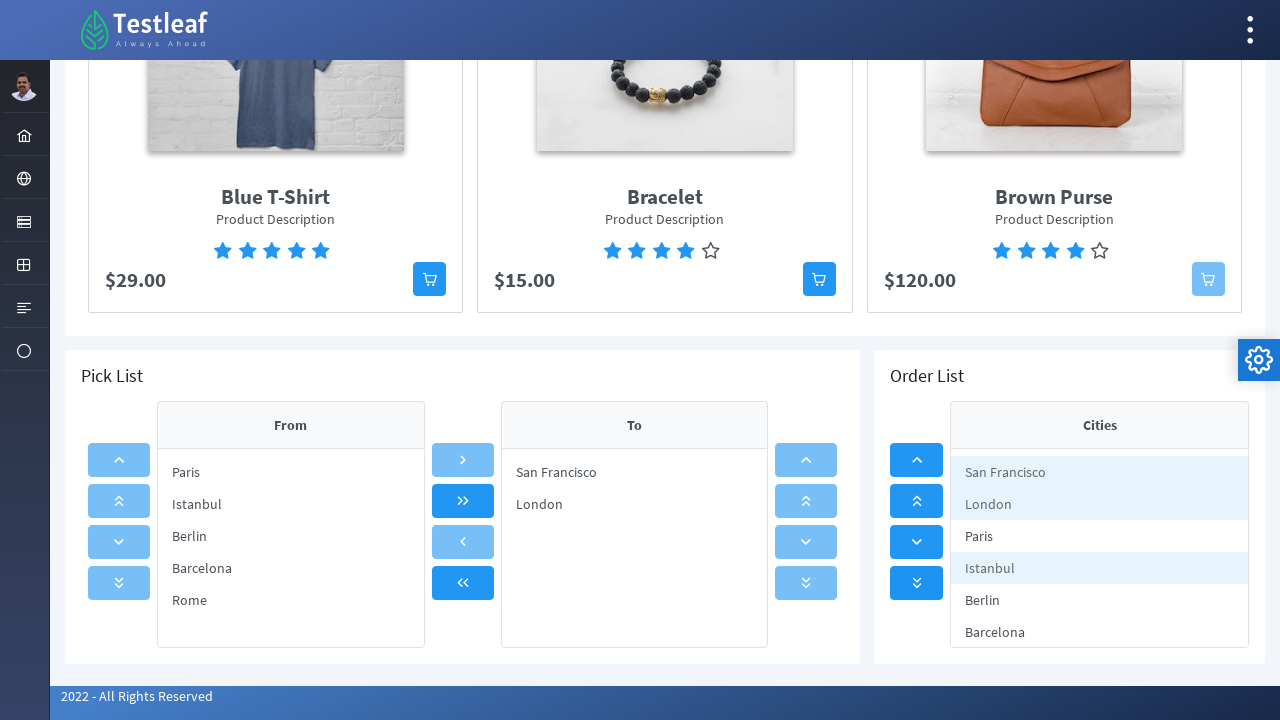

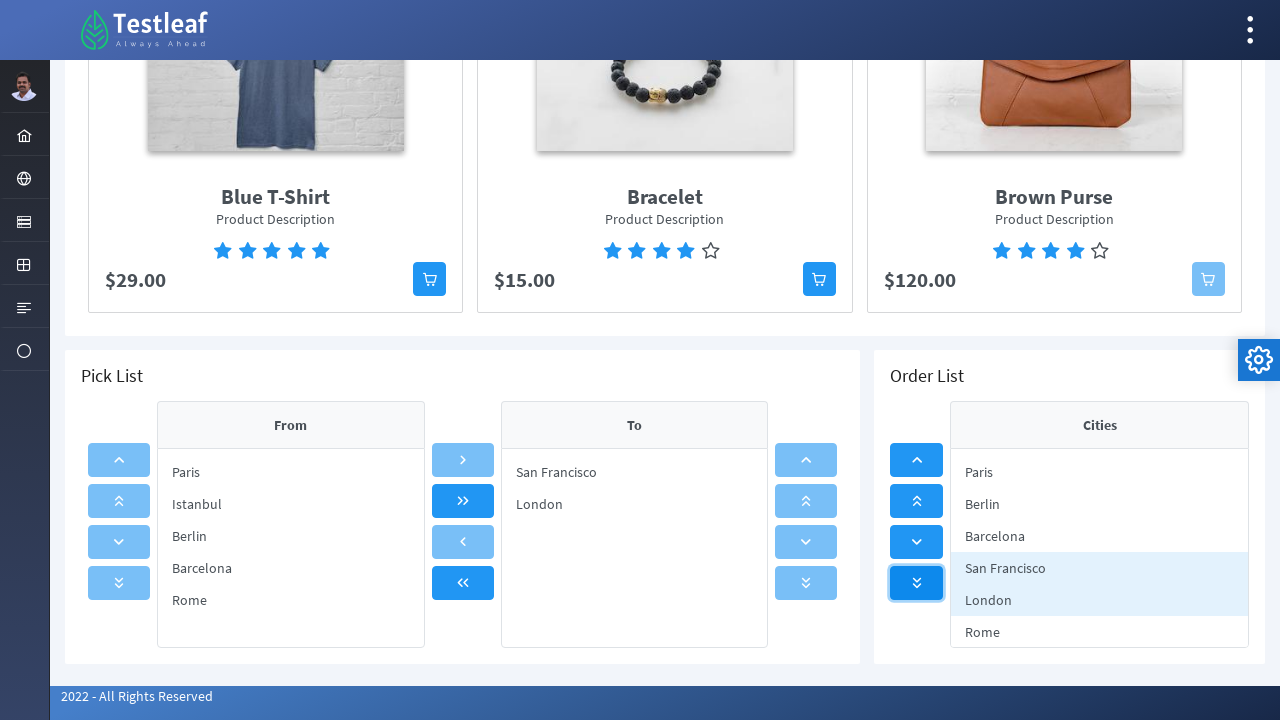